Tests browser back/forward navigation by visiting multiple pages and using navigation controls

Starting URL: https://example.com

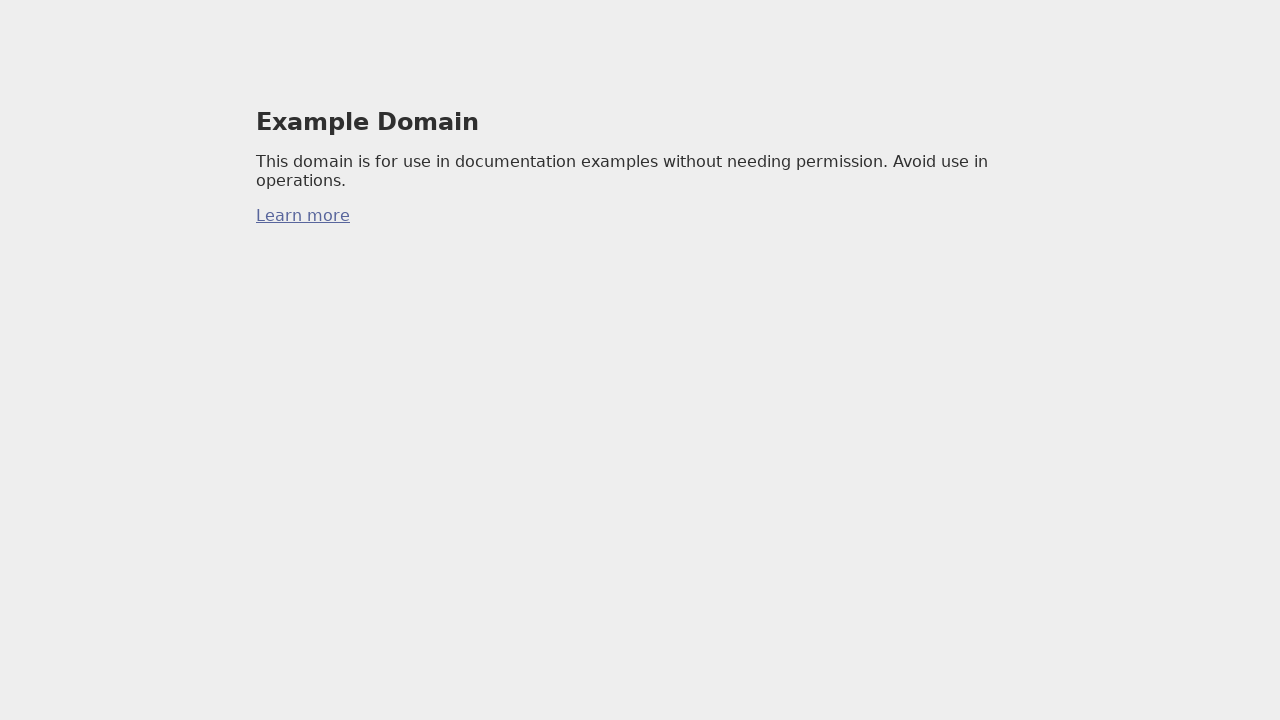

Verified page title is 'Example Domain'
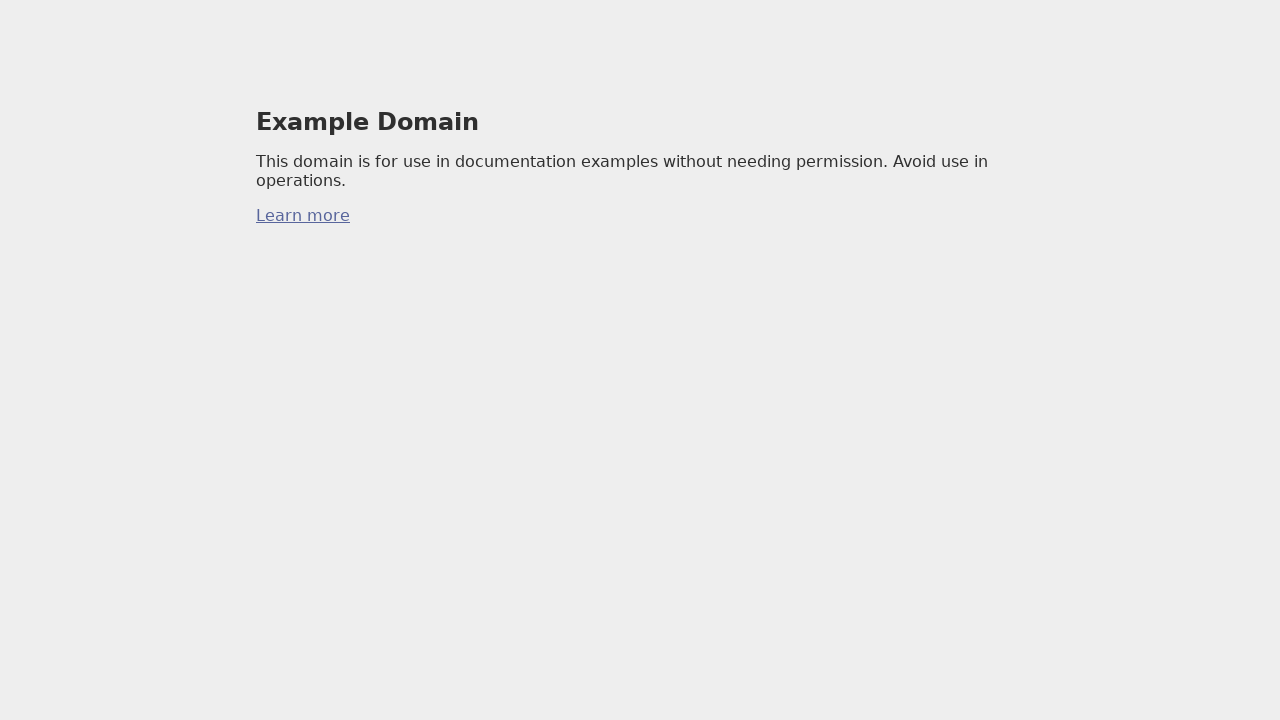

Navigated to https://httpbin.org/
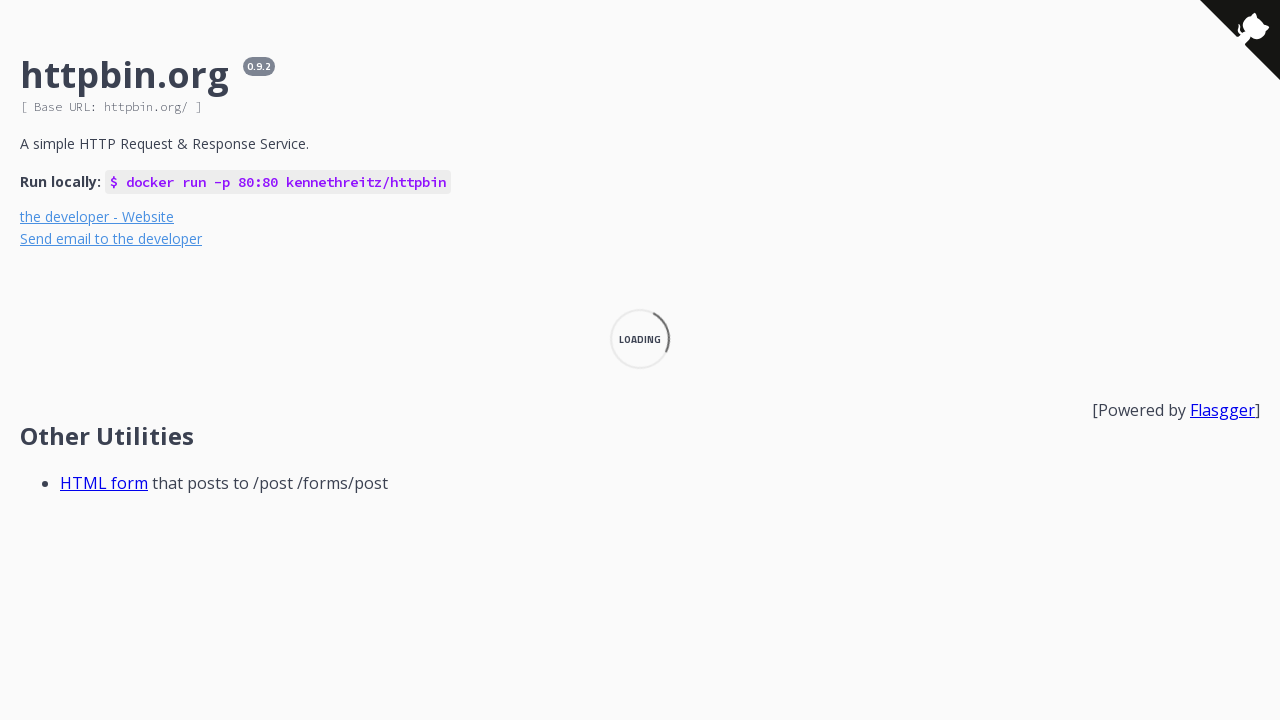

Verified URL contains 'httpbin'
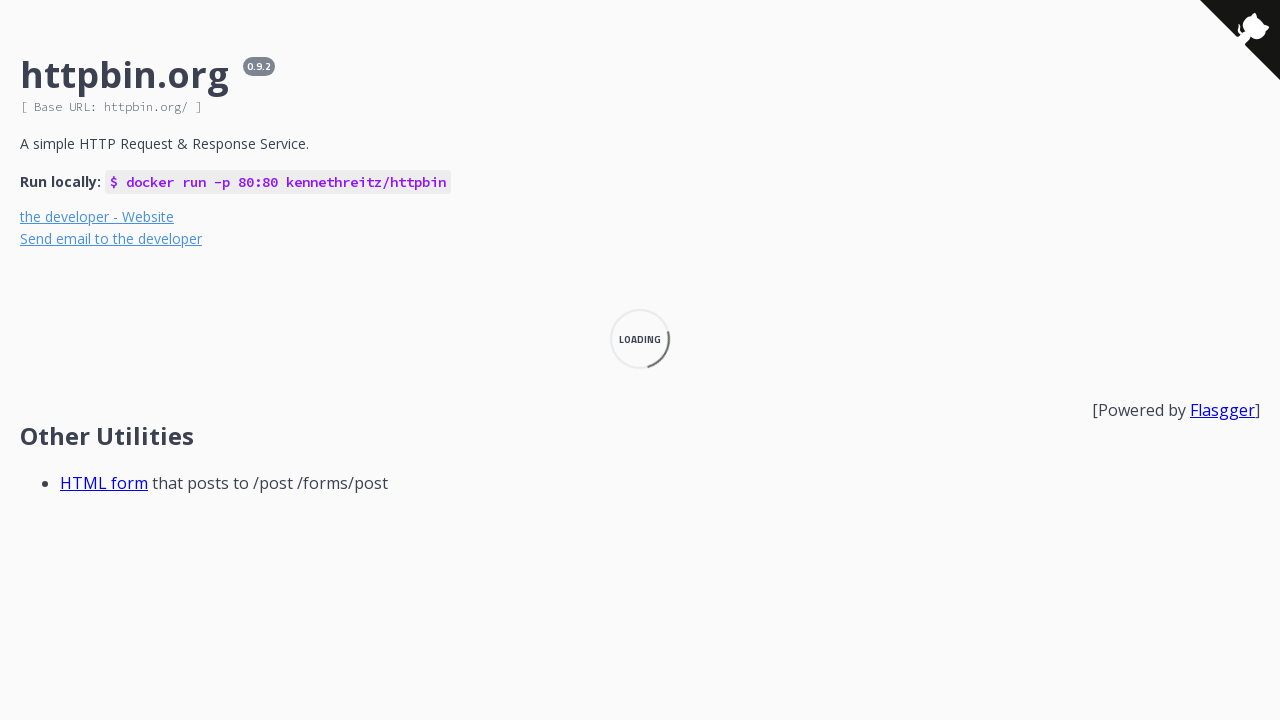

Navigated back to previous page
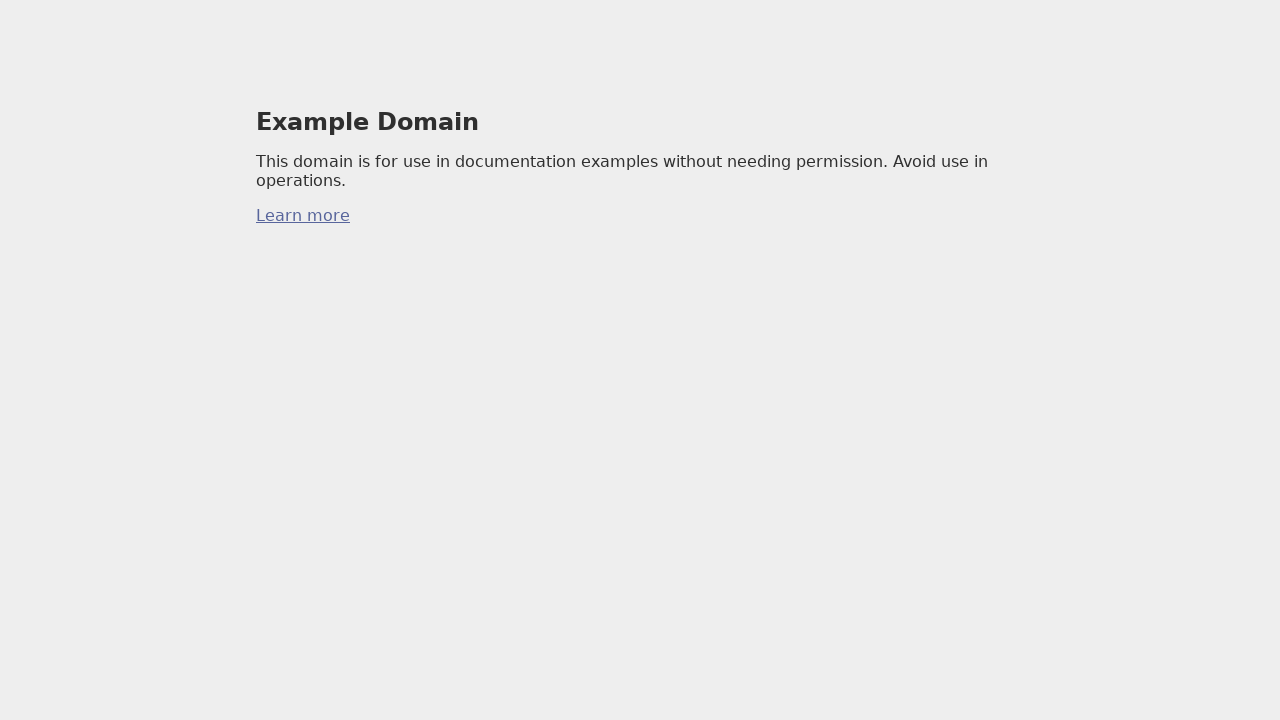

Verified page title is 'Example Domain' after going back
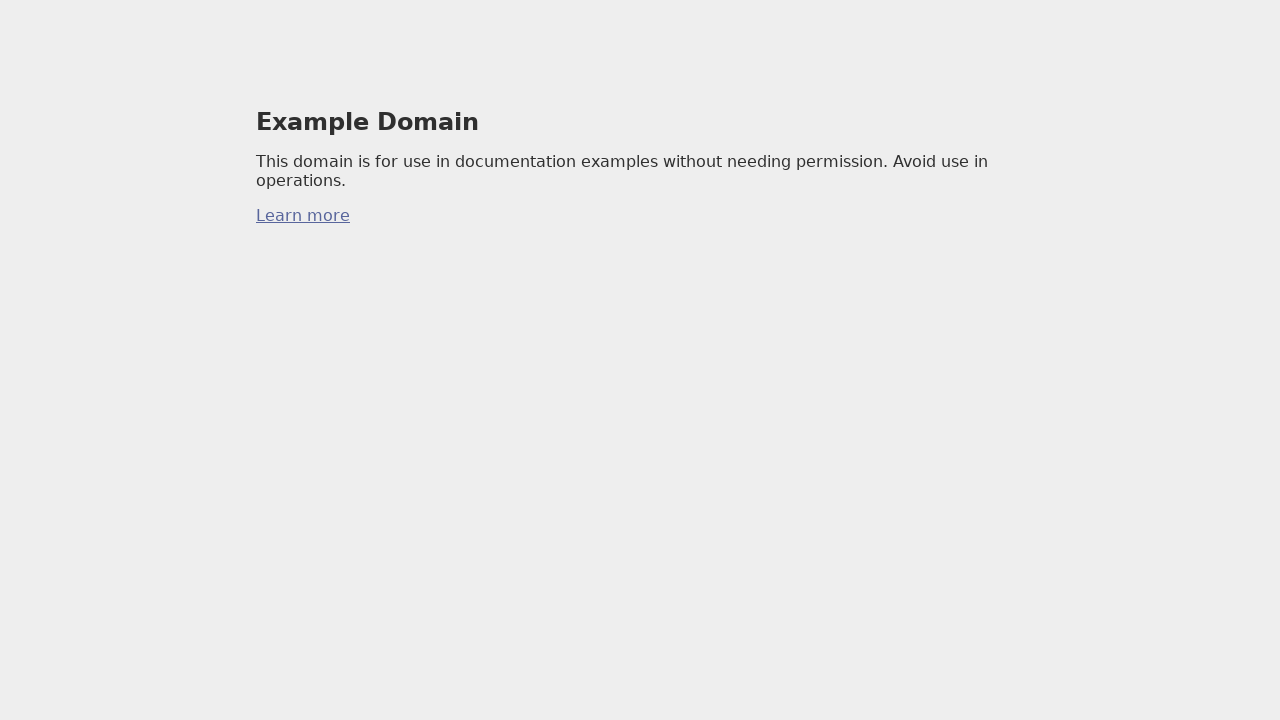

Navigated forward to httpbin page
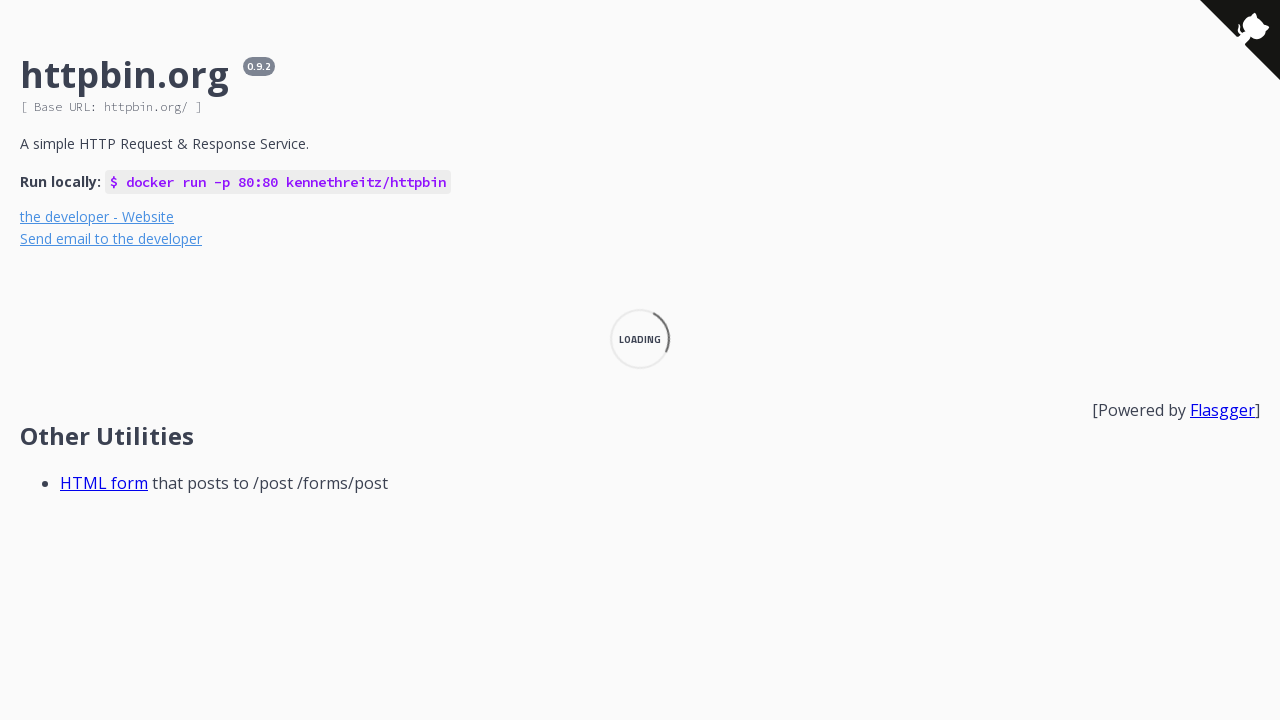

Verified URL contains 'httpbin' after going forward
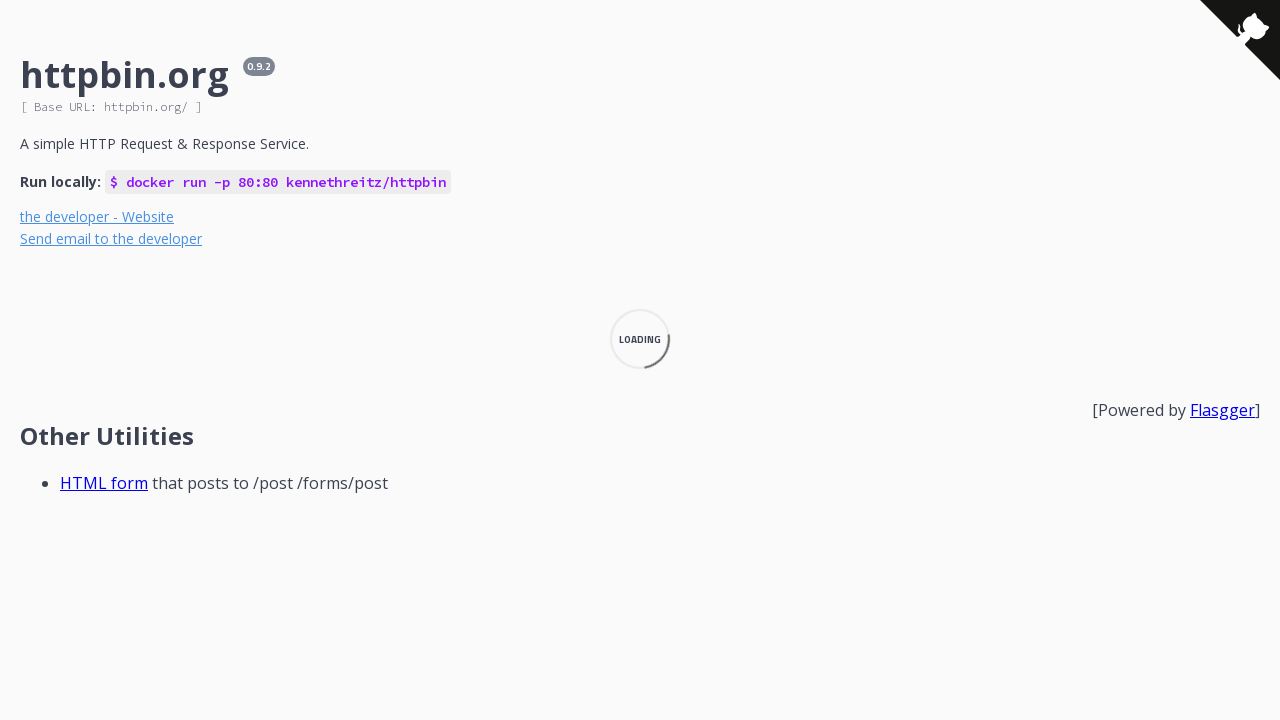

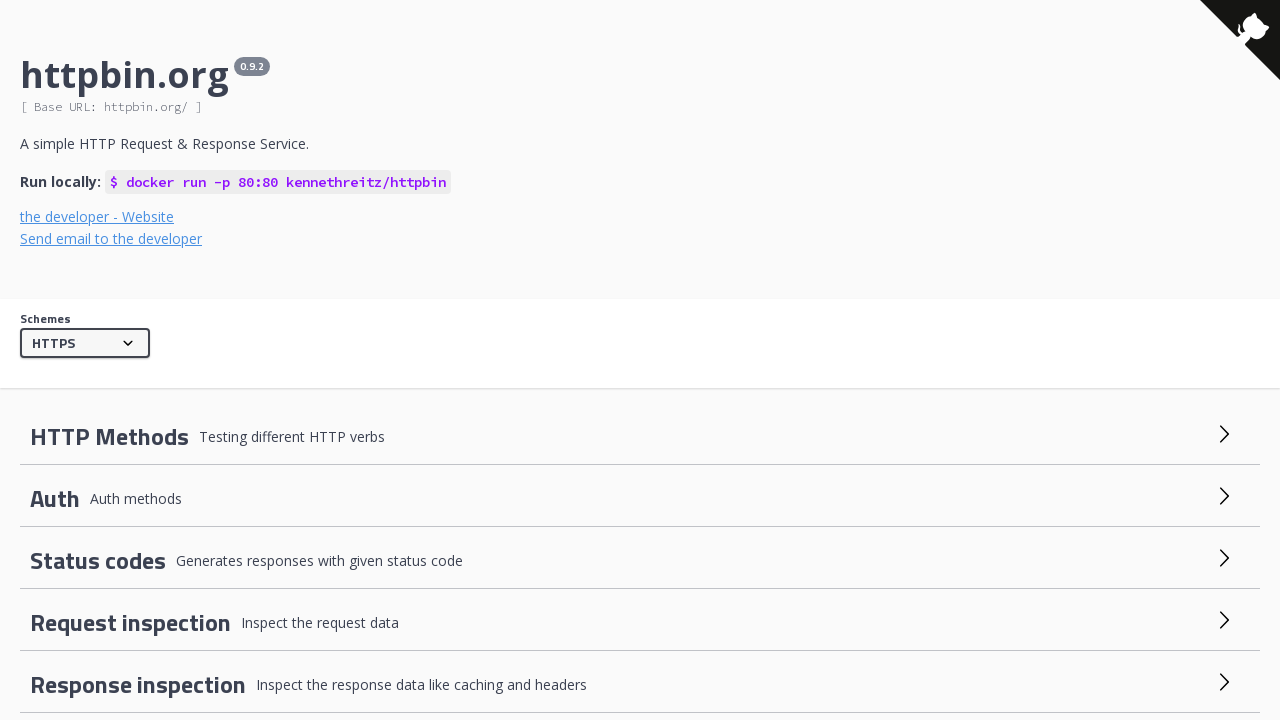